Navigates to nopCommerce demo site and attempts to find login elements to verify page structure

Starting URL: https://demo.nopcommerce.com/

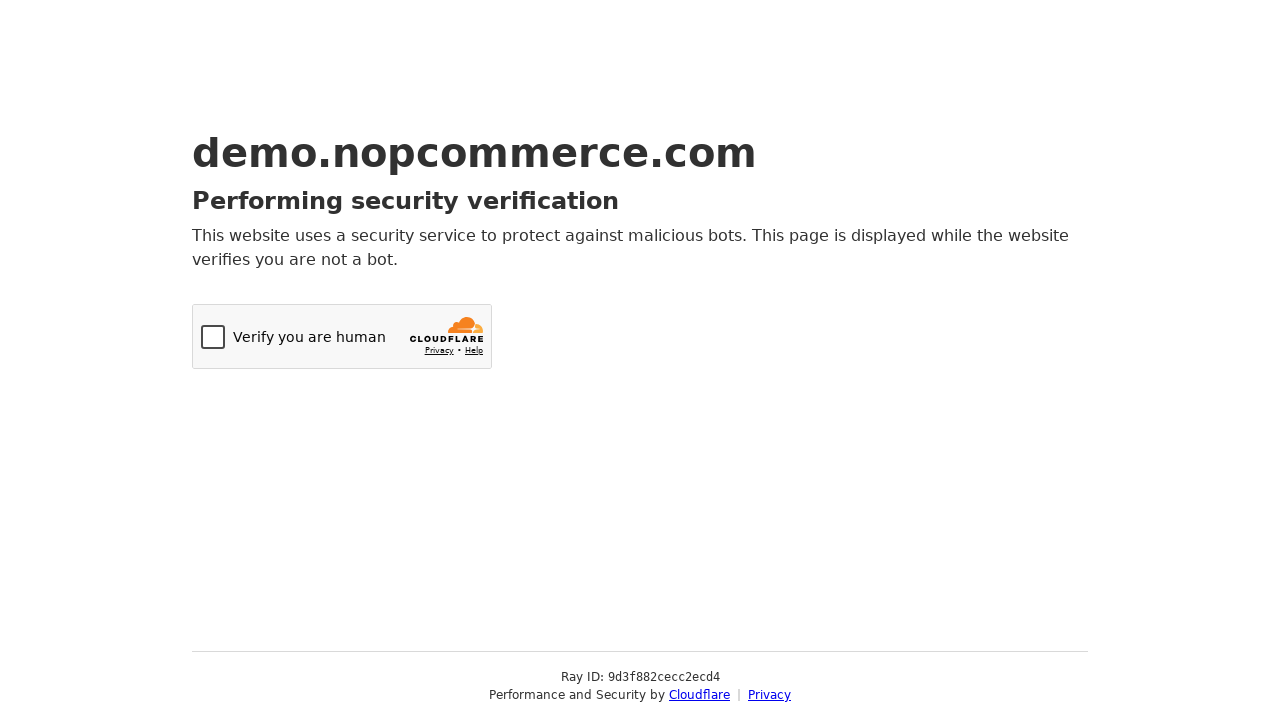

Set viewport size to 1920x1080
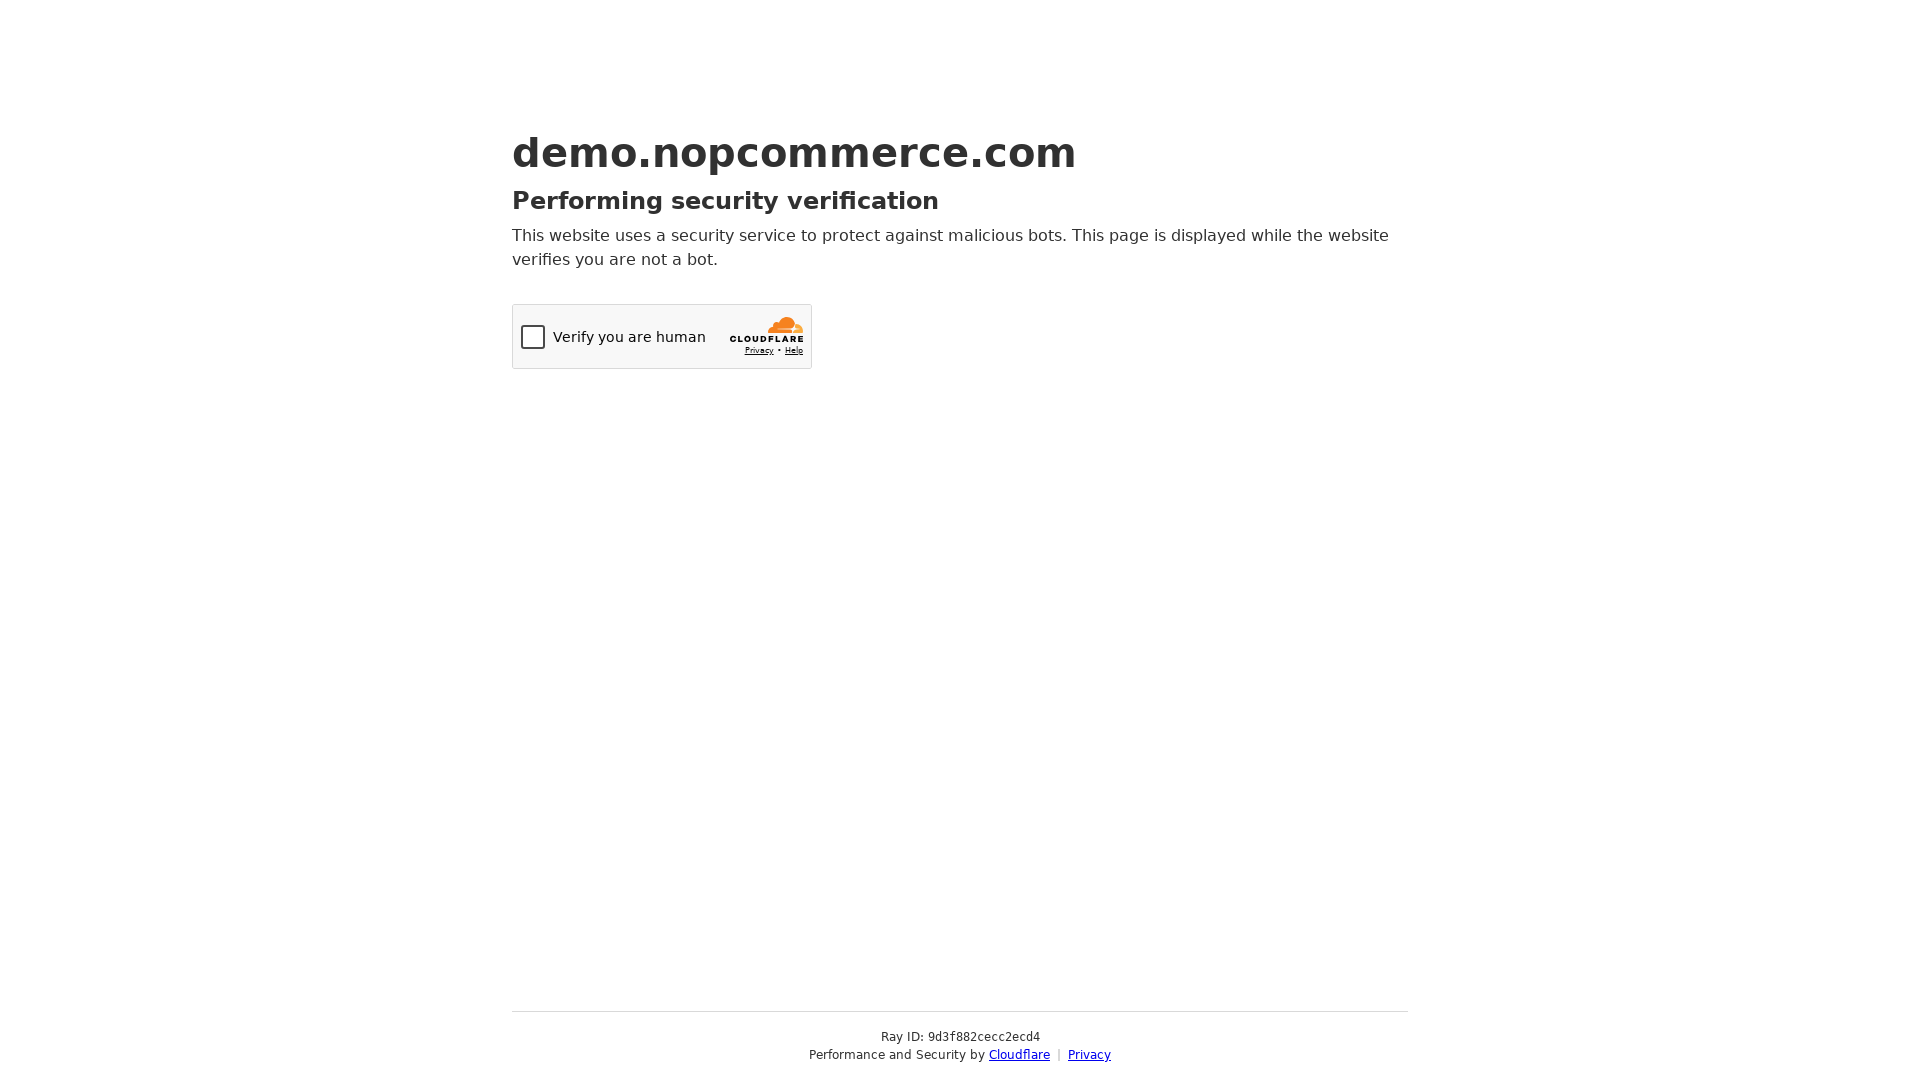

Located all login link elements containing 'Log' text
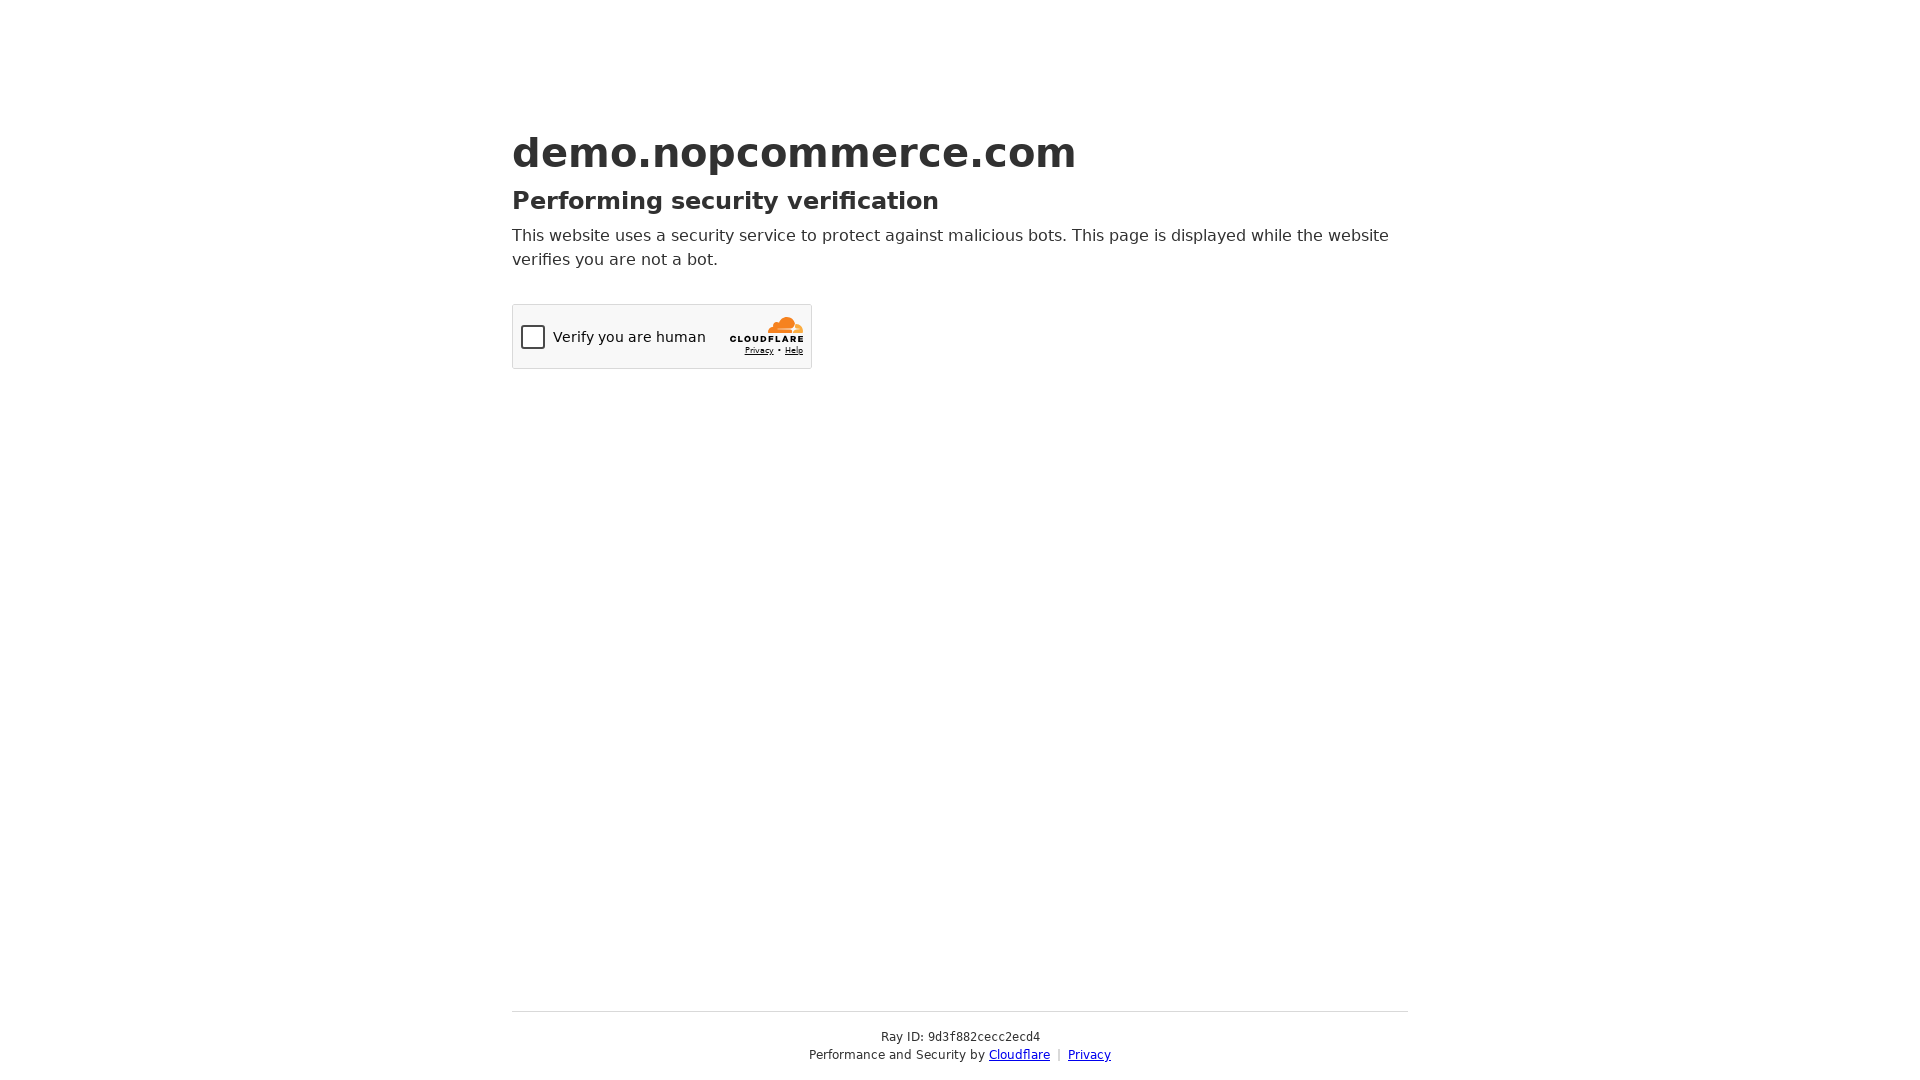

Printed count of login elements found
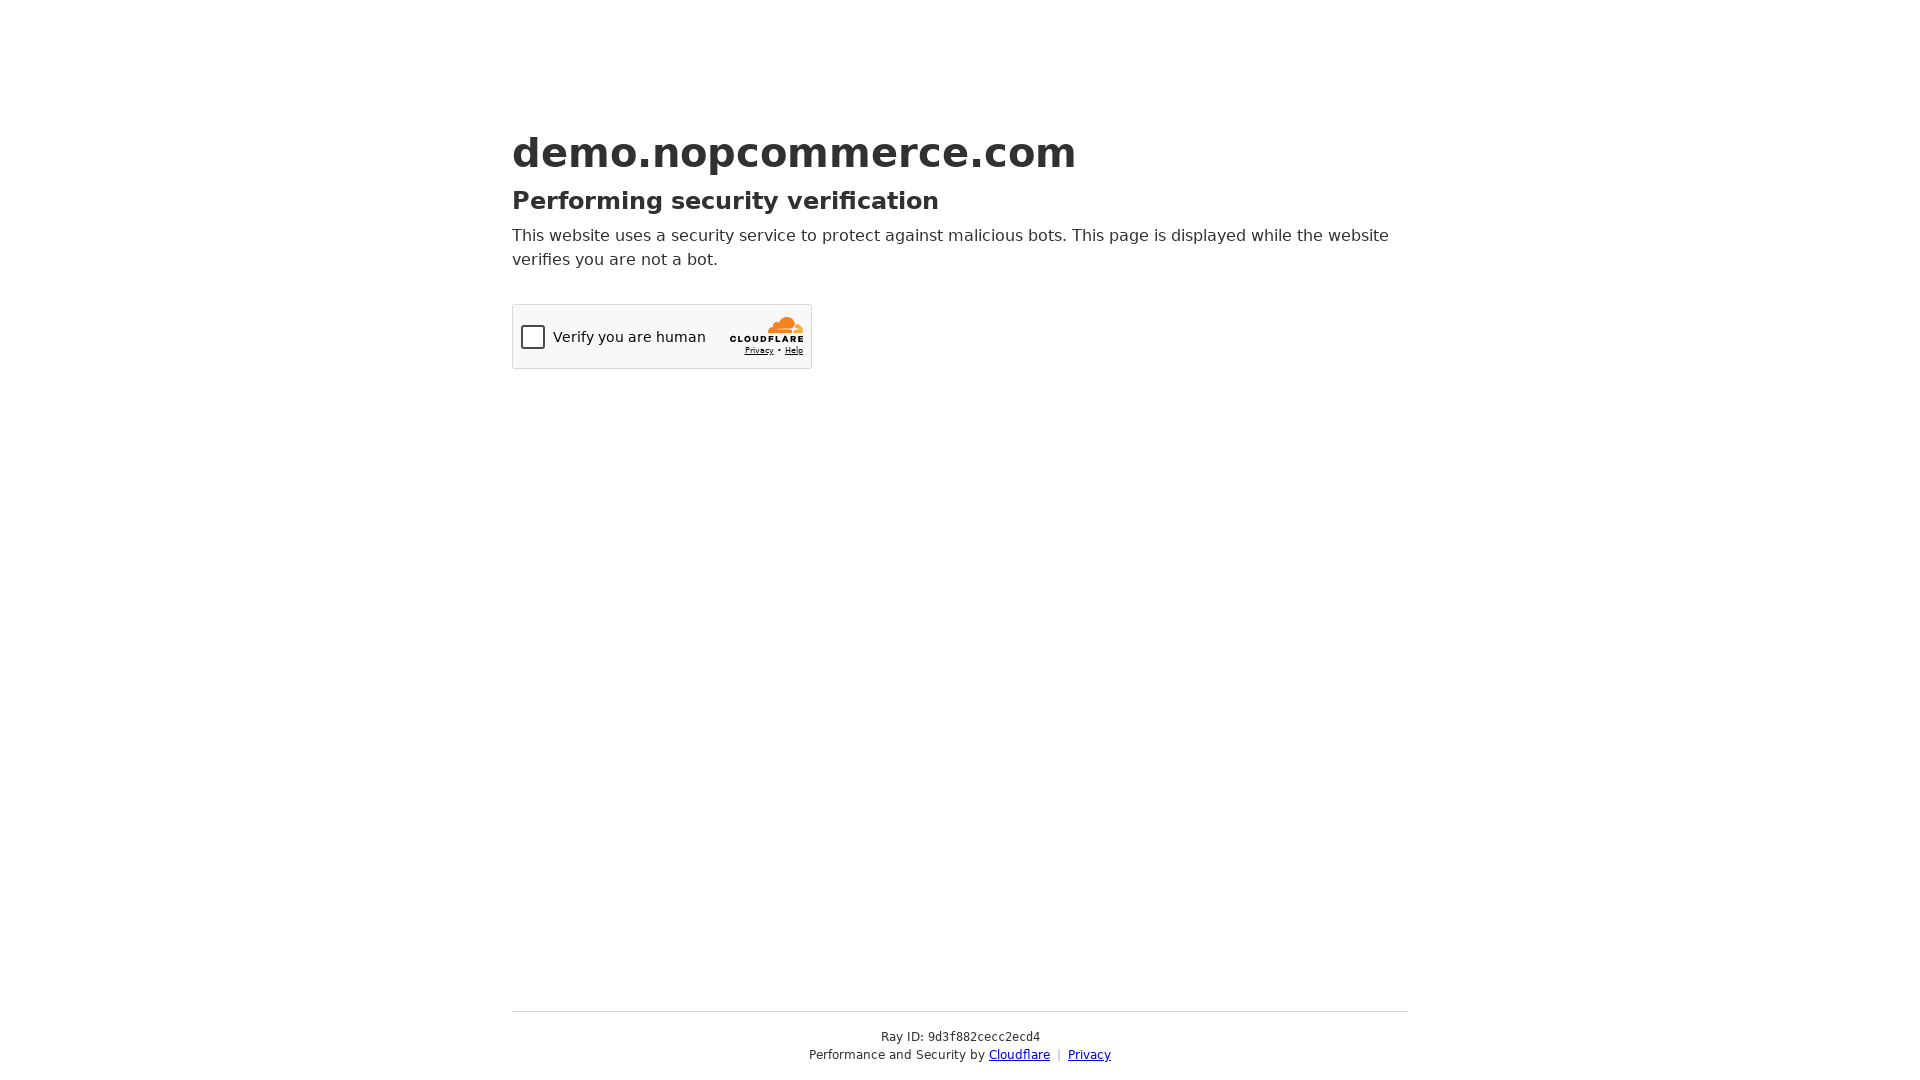

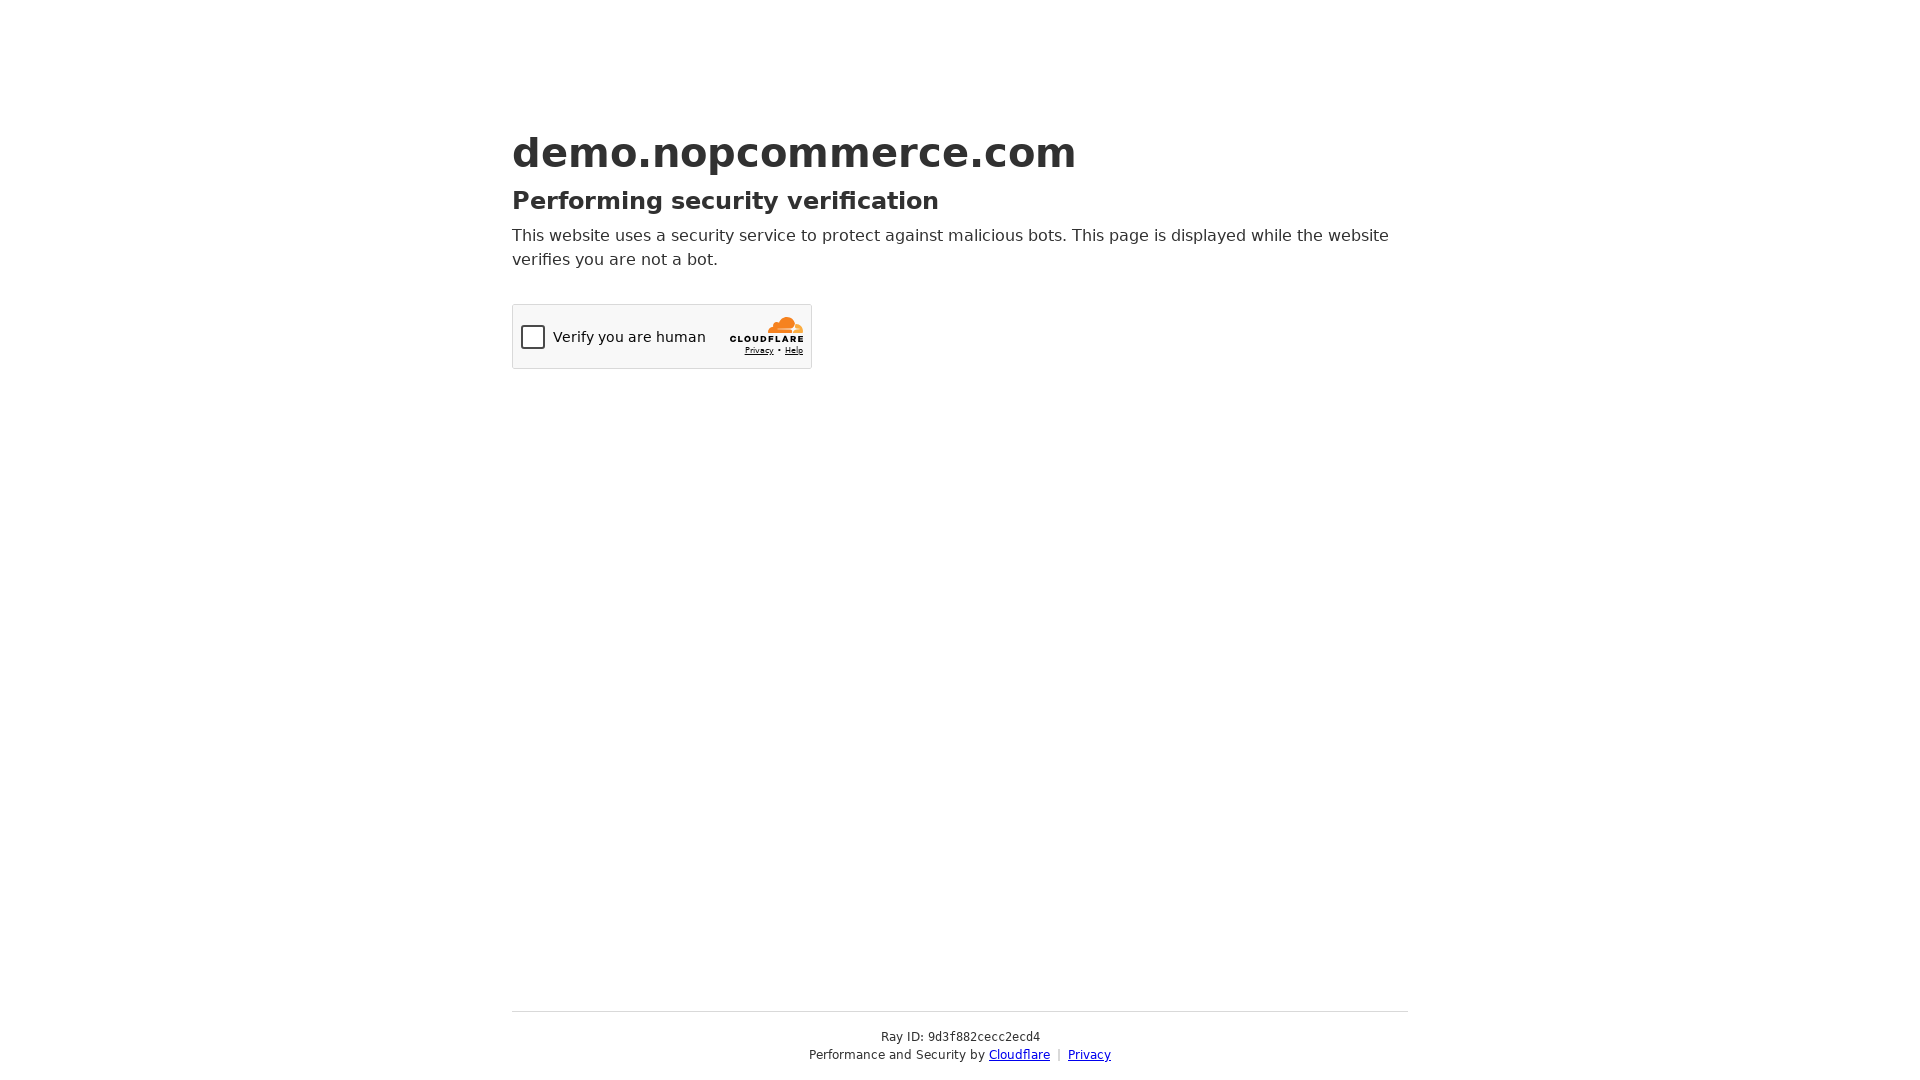